Navigates to the Koel app homepage and verifies the URL is correct

Starting URL: https://qa.koel.app/

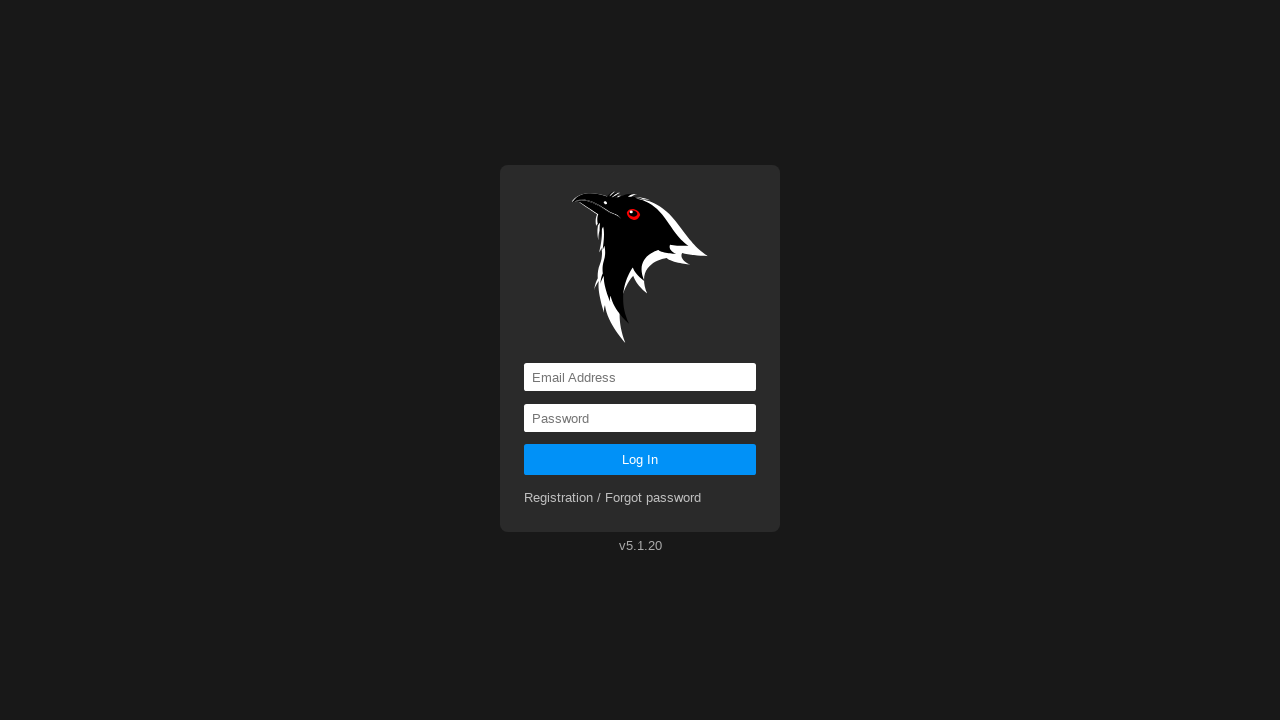

Navigated to Koel app homepage at https://qa.koel.app/
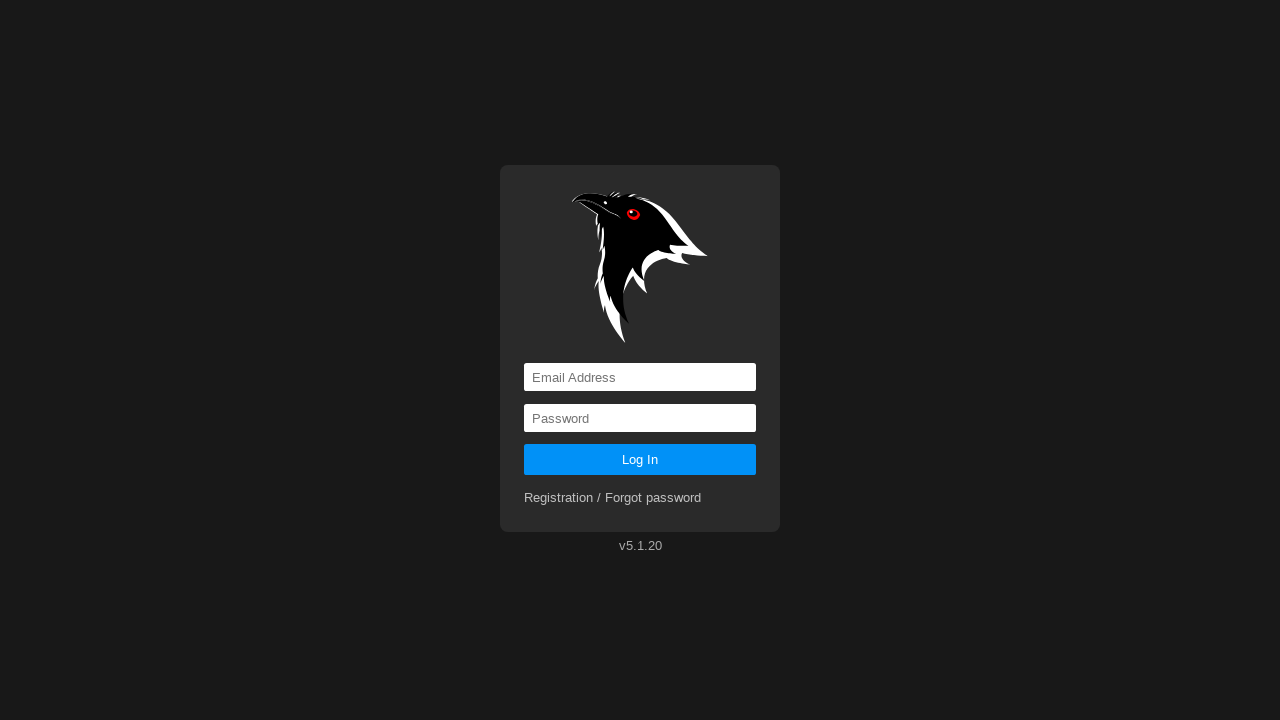

Verified current URL matches expected URL https://qa.koel.app/
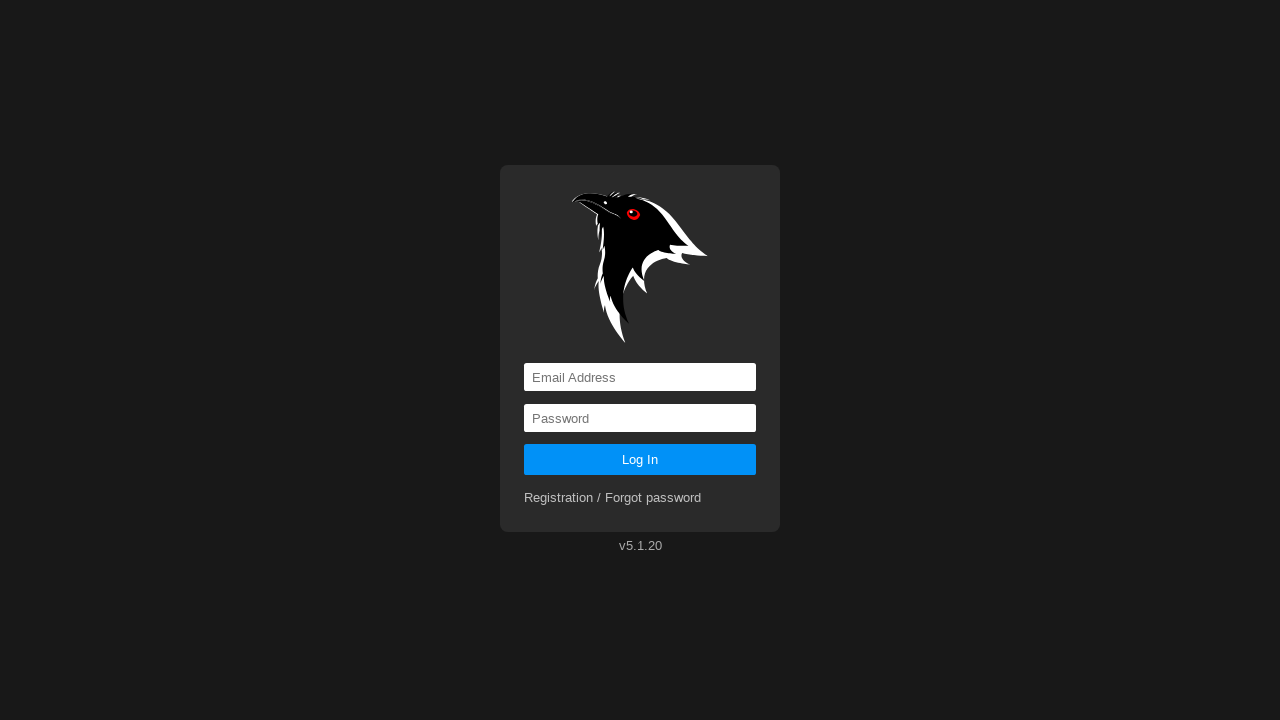

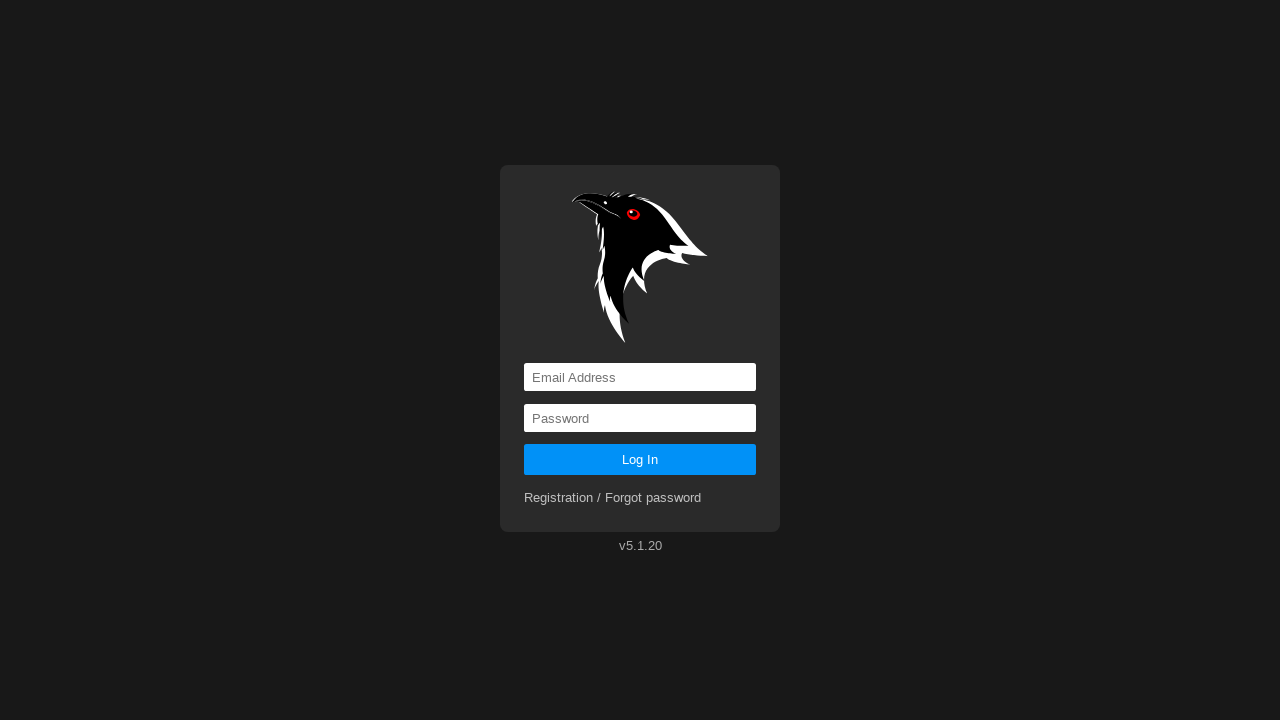